Tests interaction with a LiqPay chat widget by switching to an iframe, entering text messages in a textarea field, and submitting them using the Enter key

Starting URL: https://cdn.liqpay.ua/full-screen.html?data-company-id=i14778026796

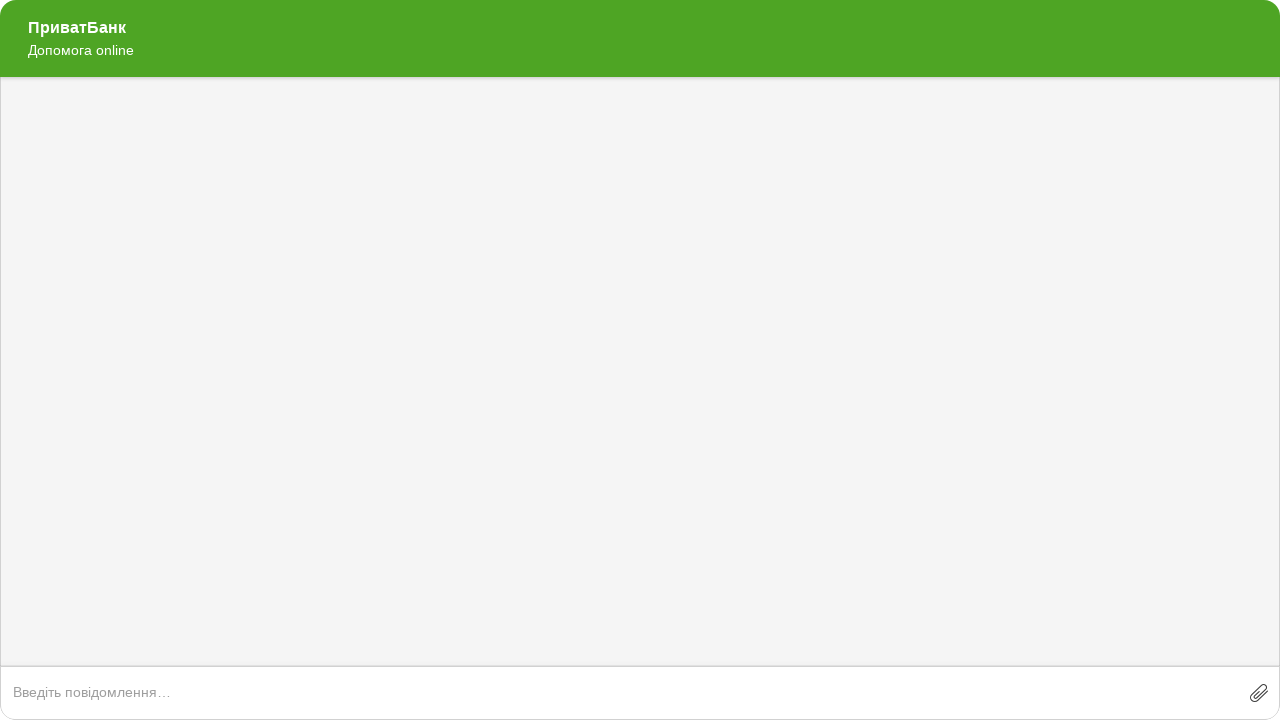

Waited for iframe to be present
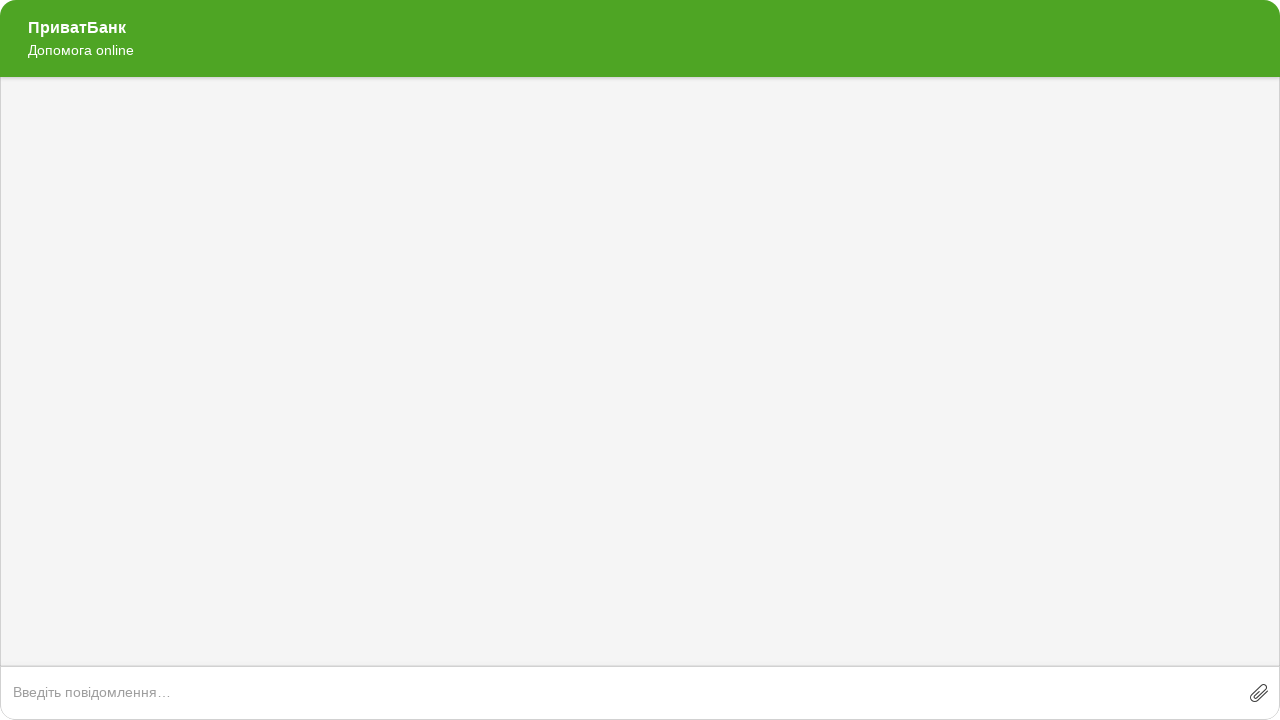

Located iframe frame
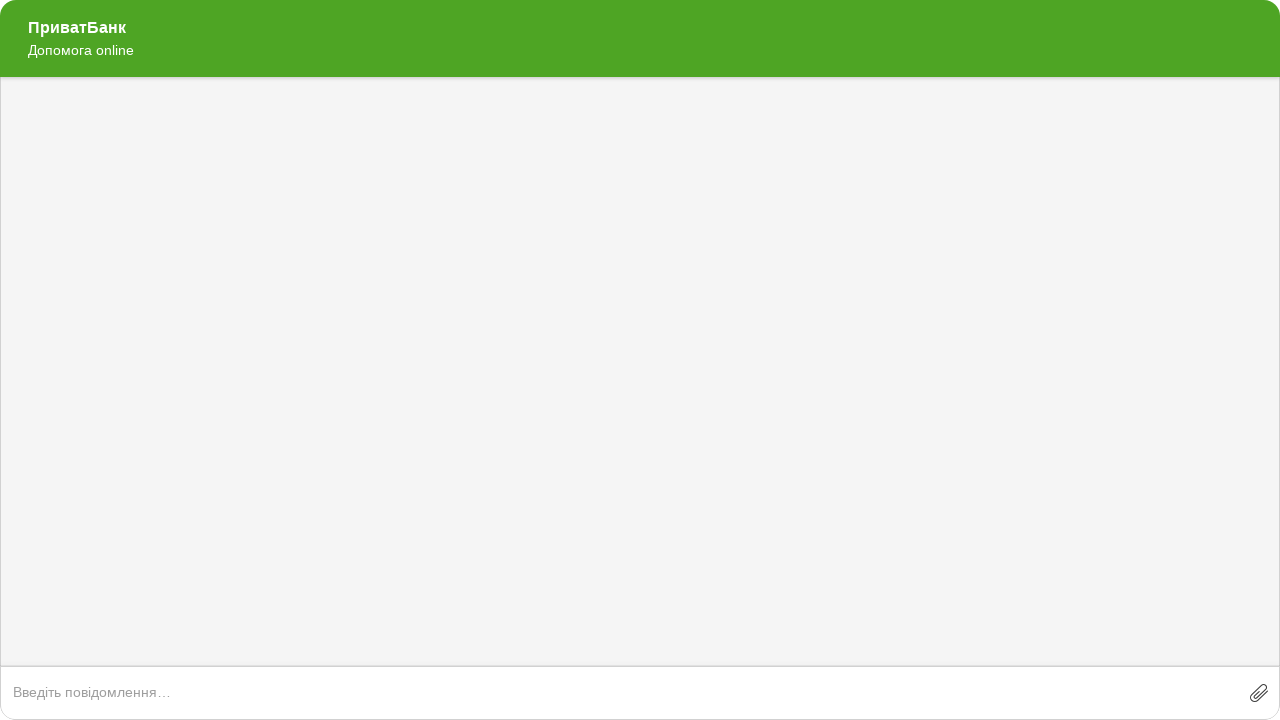

Waited for textarea field to be present in iframe
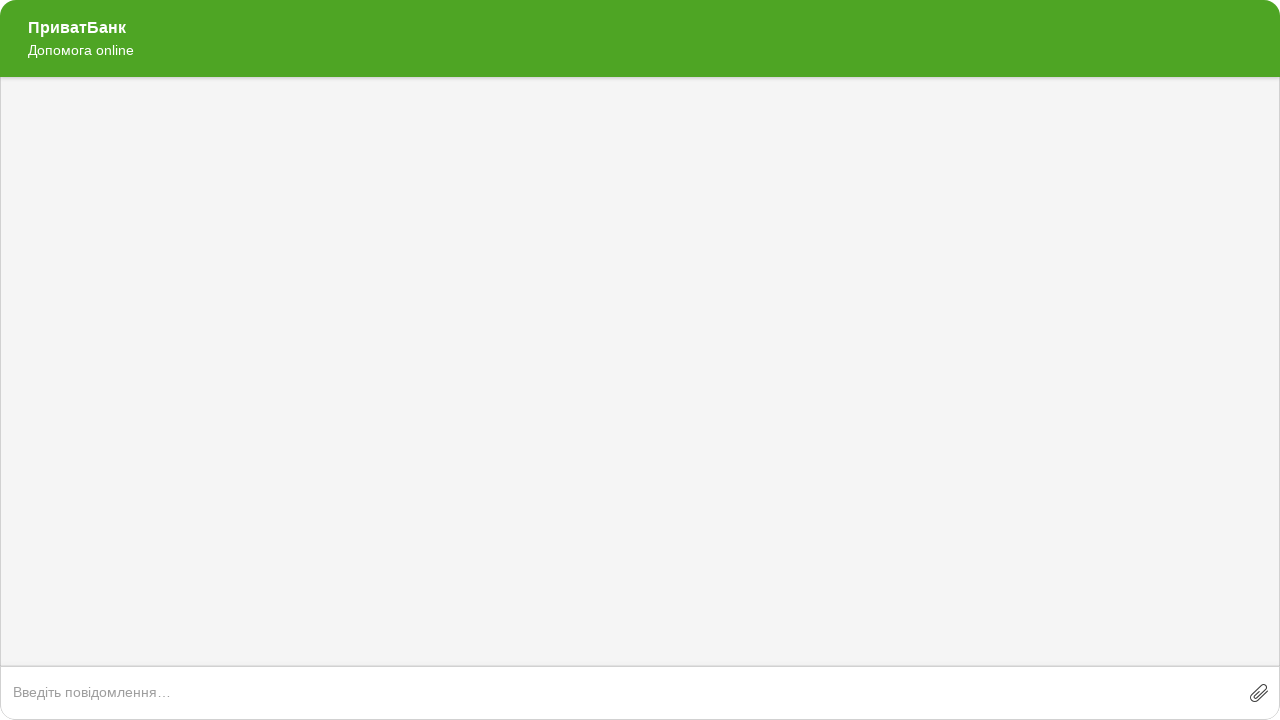

Cleared textarea field on iframe >> internal:control=enter-frame >> textarea >> nth=0
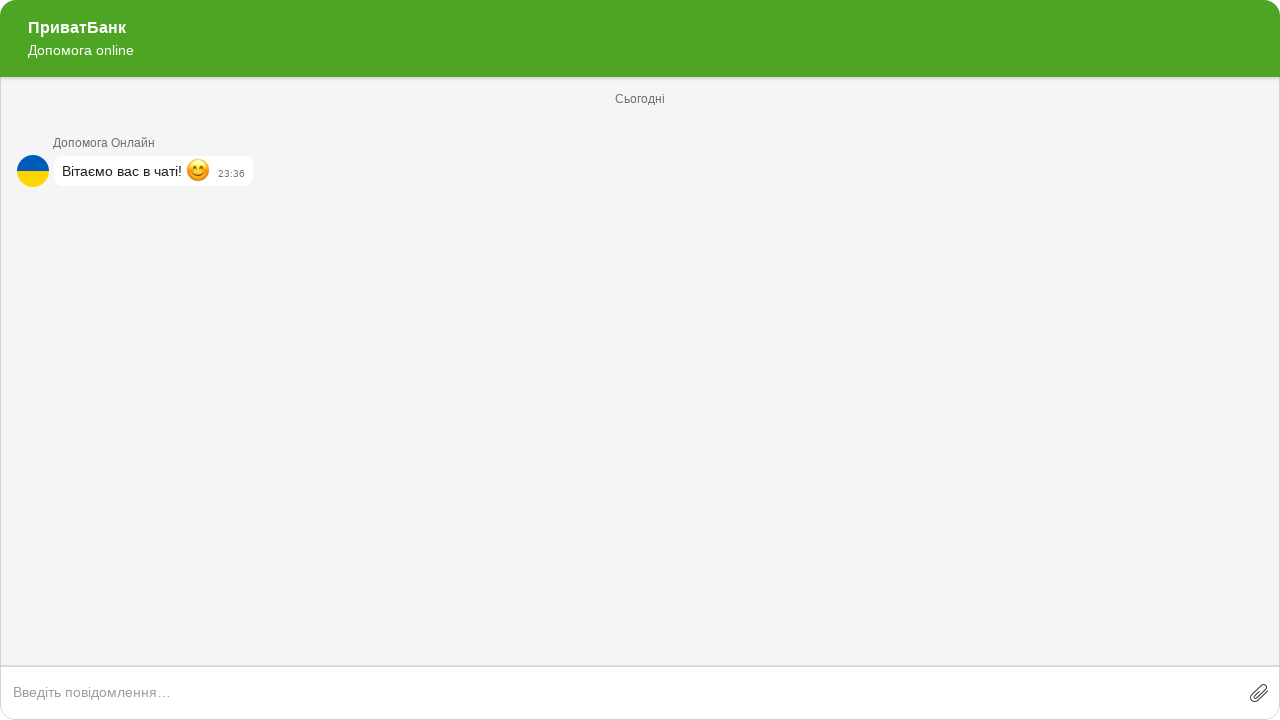

Entered first message 'Курс валют' into textarea on iframe >> internal:control=enter-frame >> textarea >> nth=0
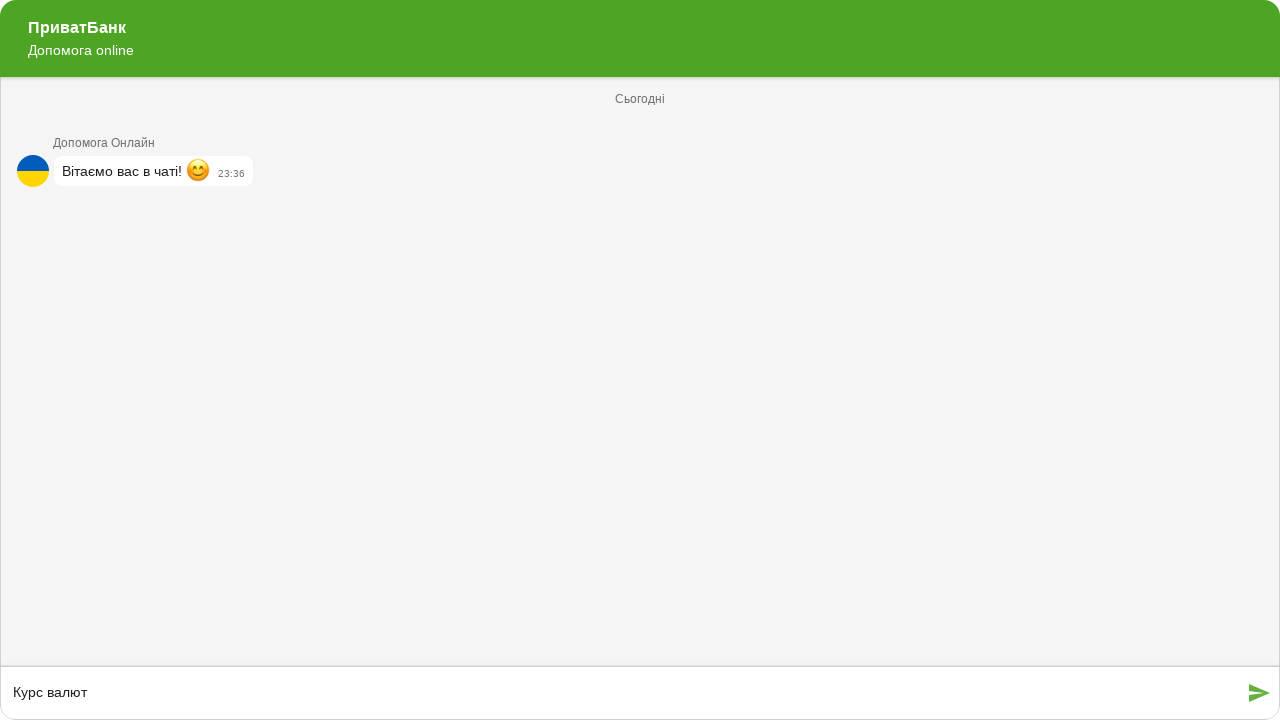

Submitted first message by pressing Enter on iframe >> internal:control=enter-frame >> textarea >> nth=0
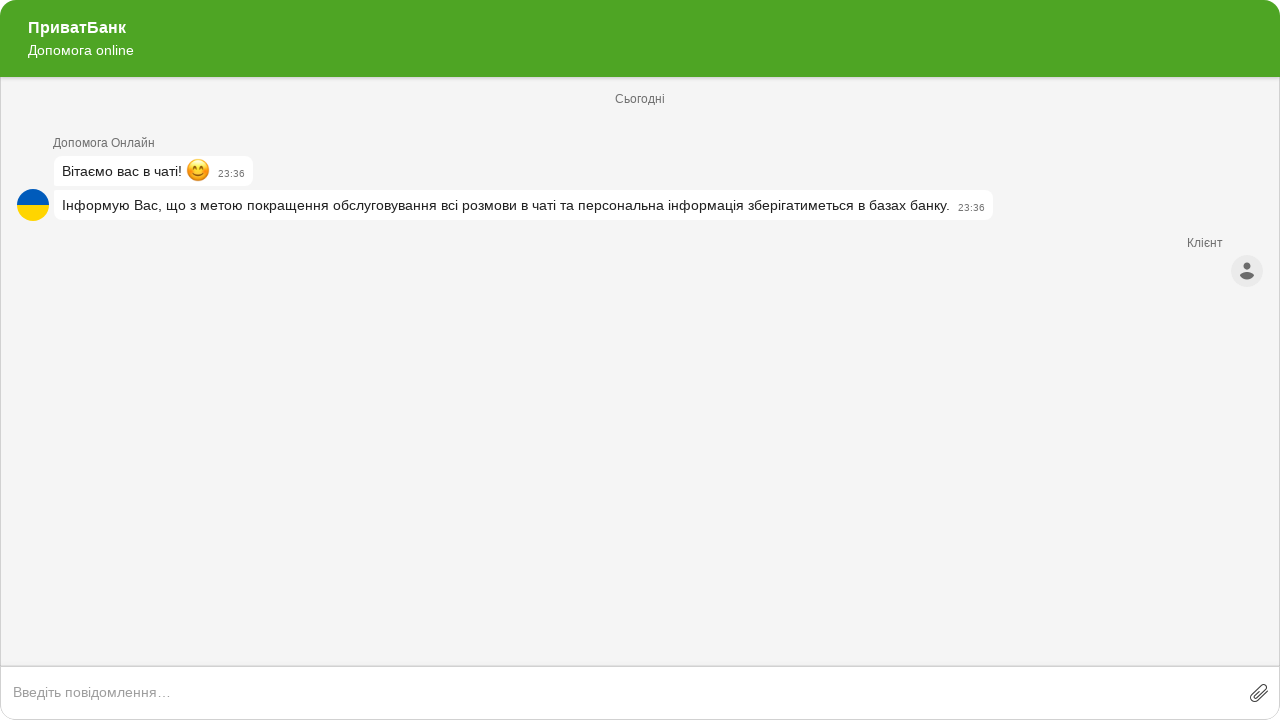

Waited 3 seconds before sending next message
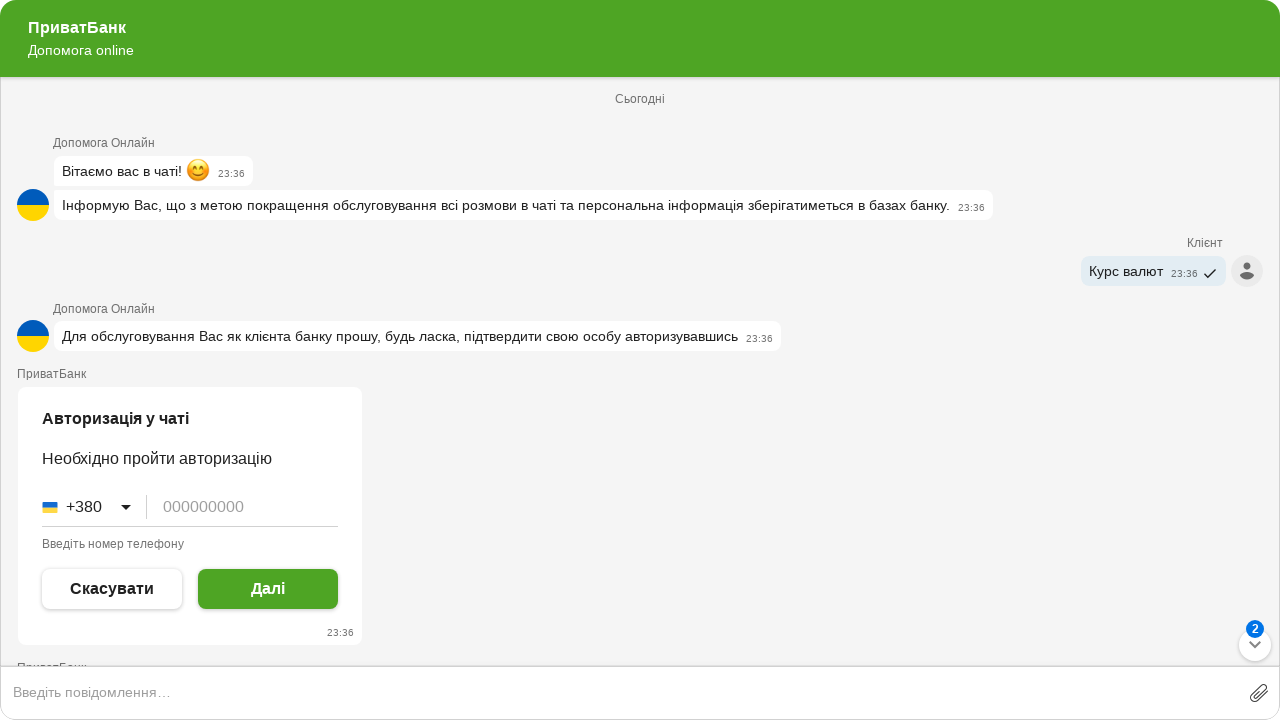

Typed additional text ' нет' into textarea on iframe >> internal:control=enter-frame >> textarea >> nth=0
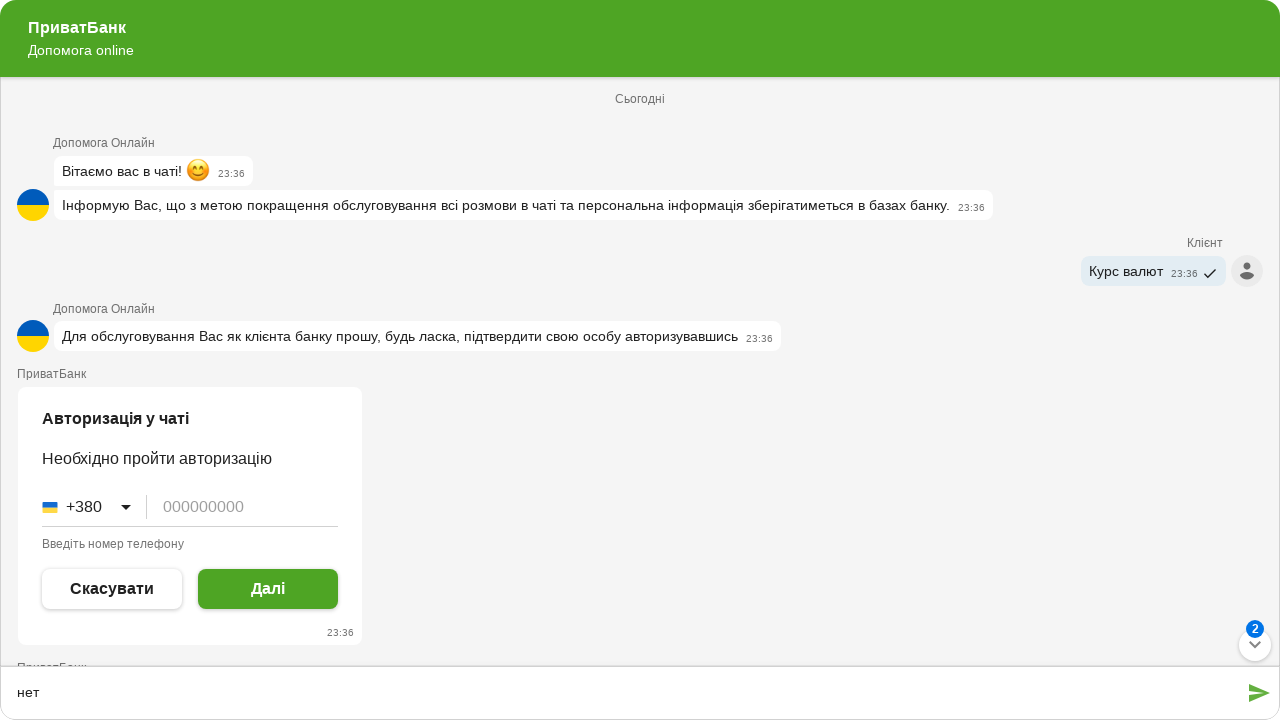

Submitted second message by pressing Enter on iframe >> internal:control=enter-frame >> textarea >> nth=0
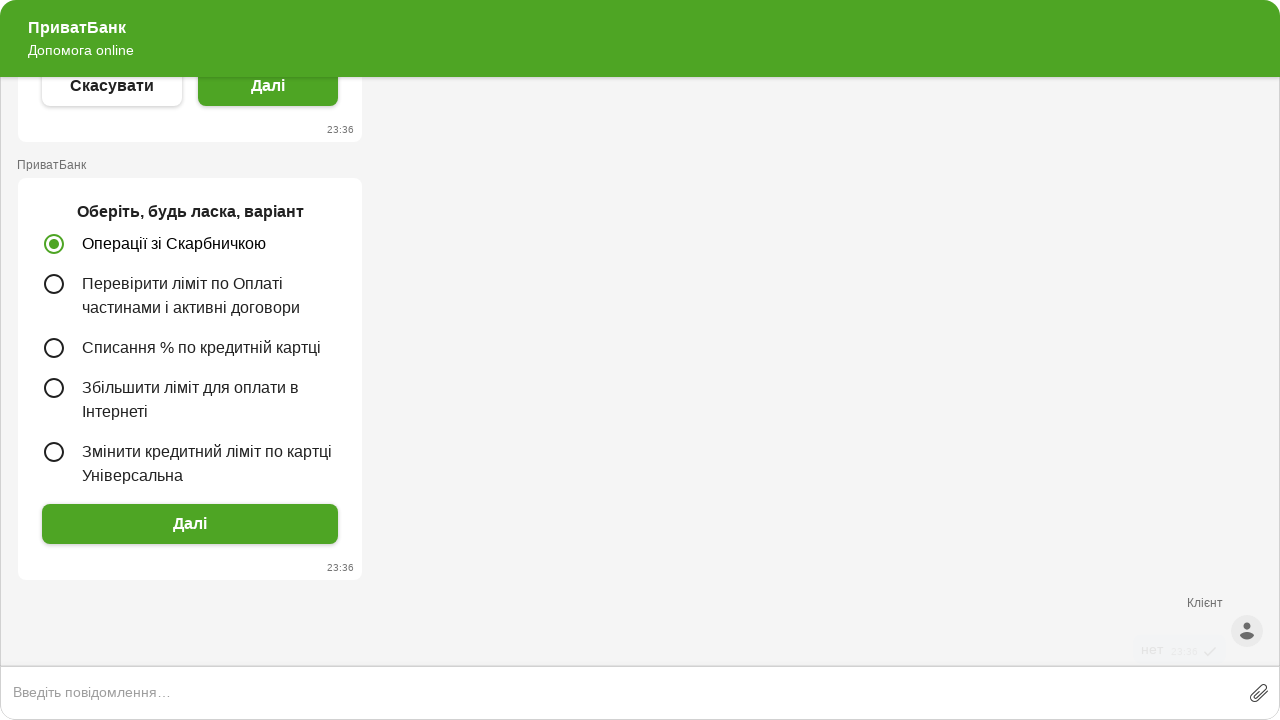

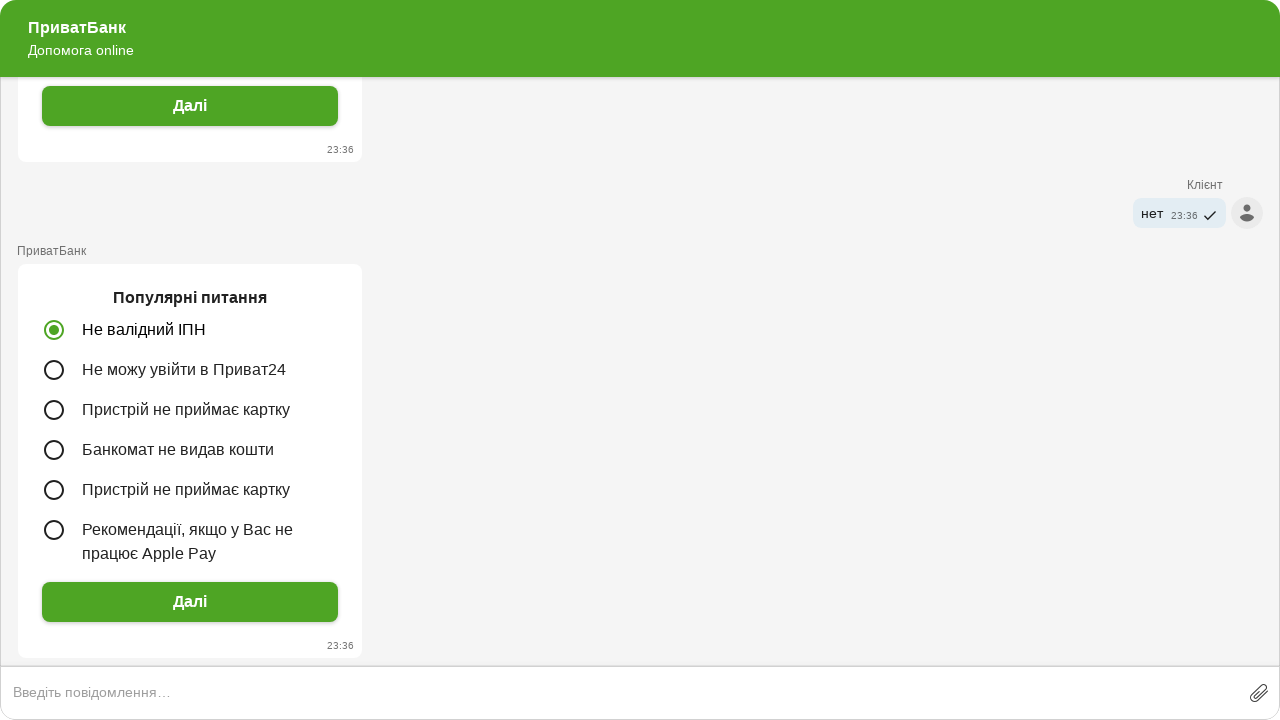